Tests various Bootstrap form elements including text input, dropdown select, multi-select, and textarea

Starting URL: https://getbootstrap.com/docs/4.0/components/forms/

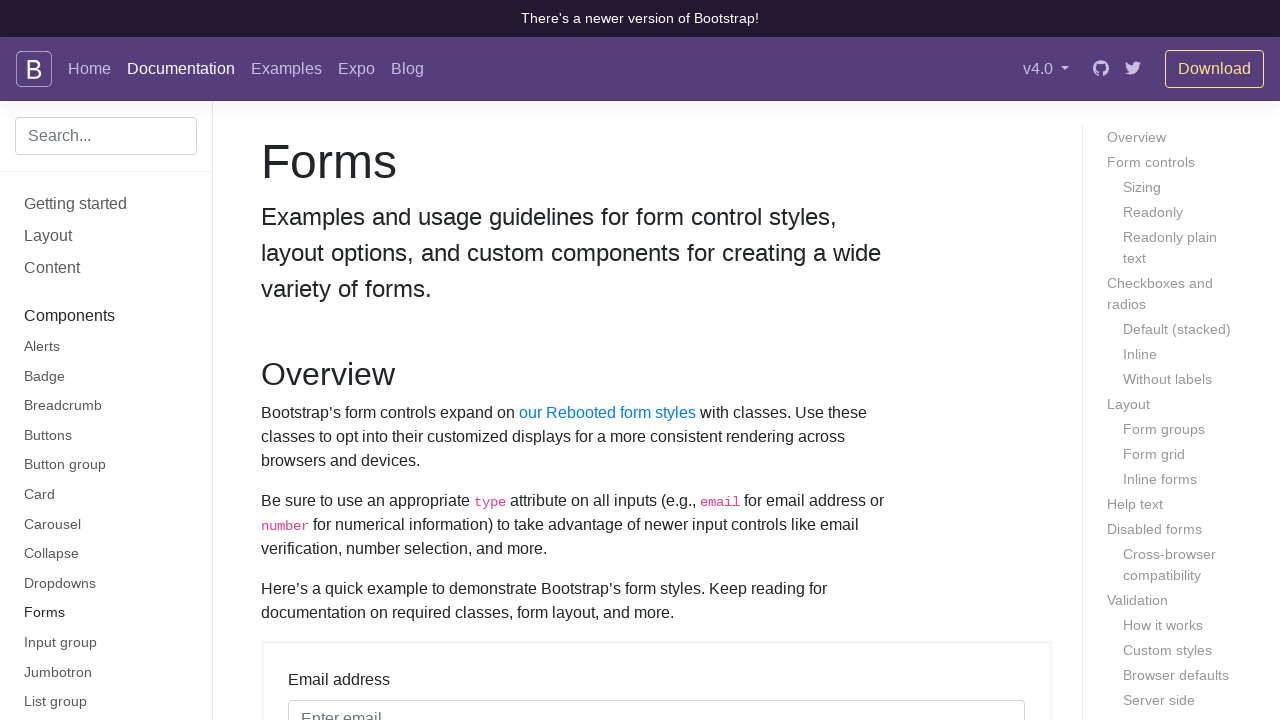

Navigated to Bootstrap forms documentation page
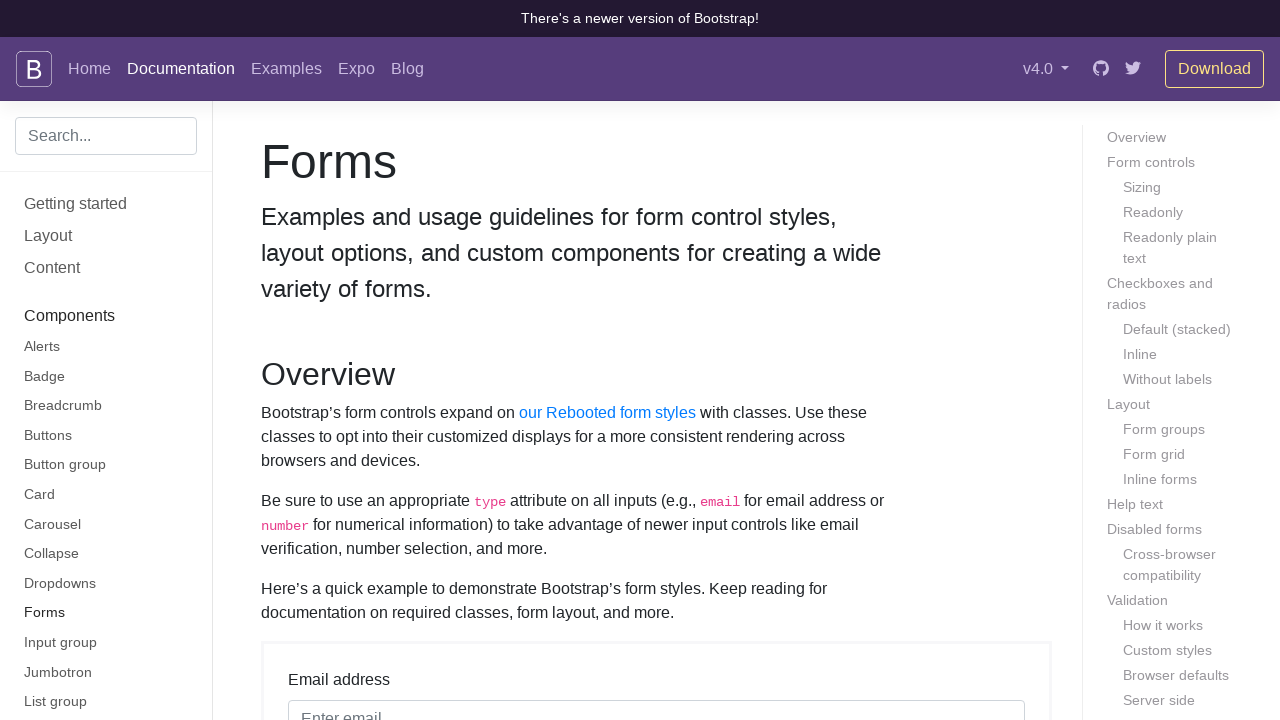

Filled text input field with 'Sample form test input' on #exampleFormControlInput1
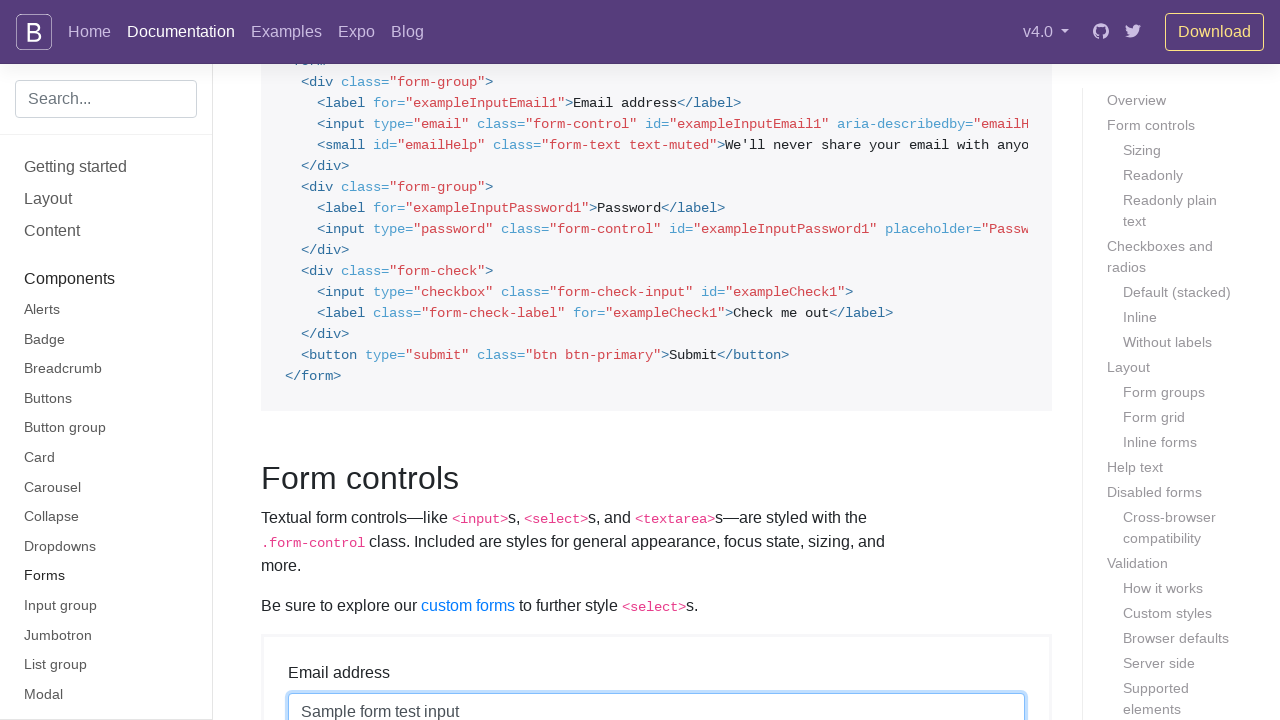

Selected option '2' from dropdown select on #exampleFormControlSelect1
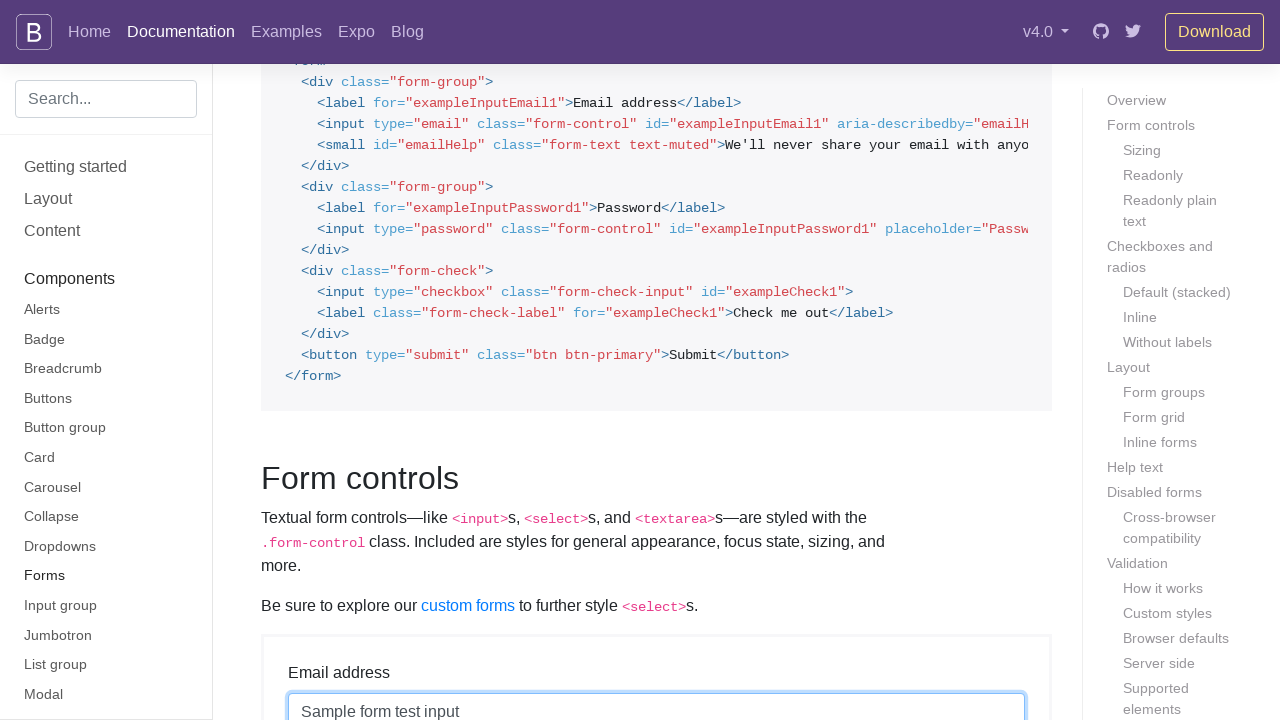

Selected multiple options (index 0 and 2) from multi-select dropdown on #exampleFormControlSelect2
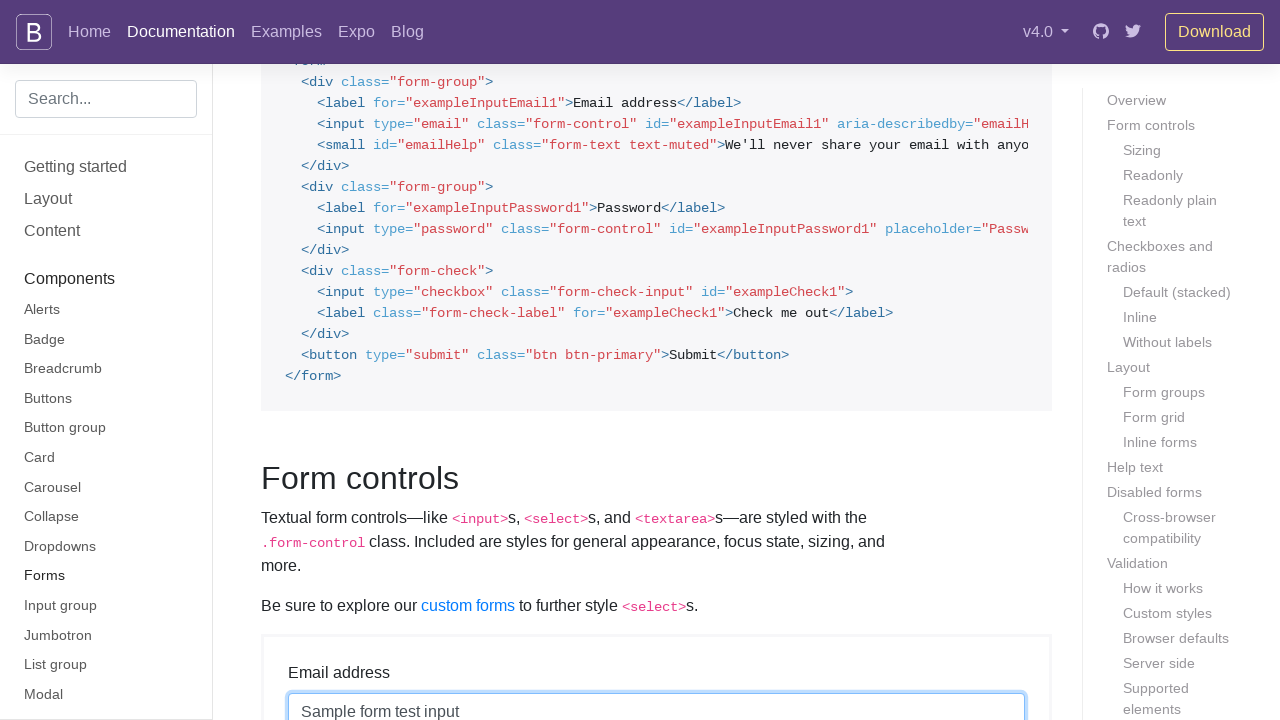

Filled textarea field with test message on #exampleFormControlTextarea1
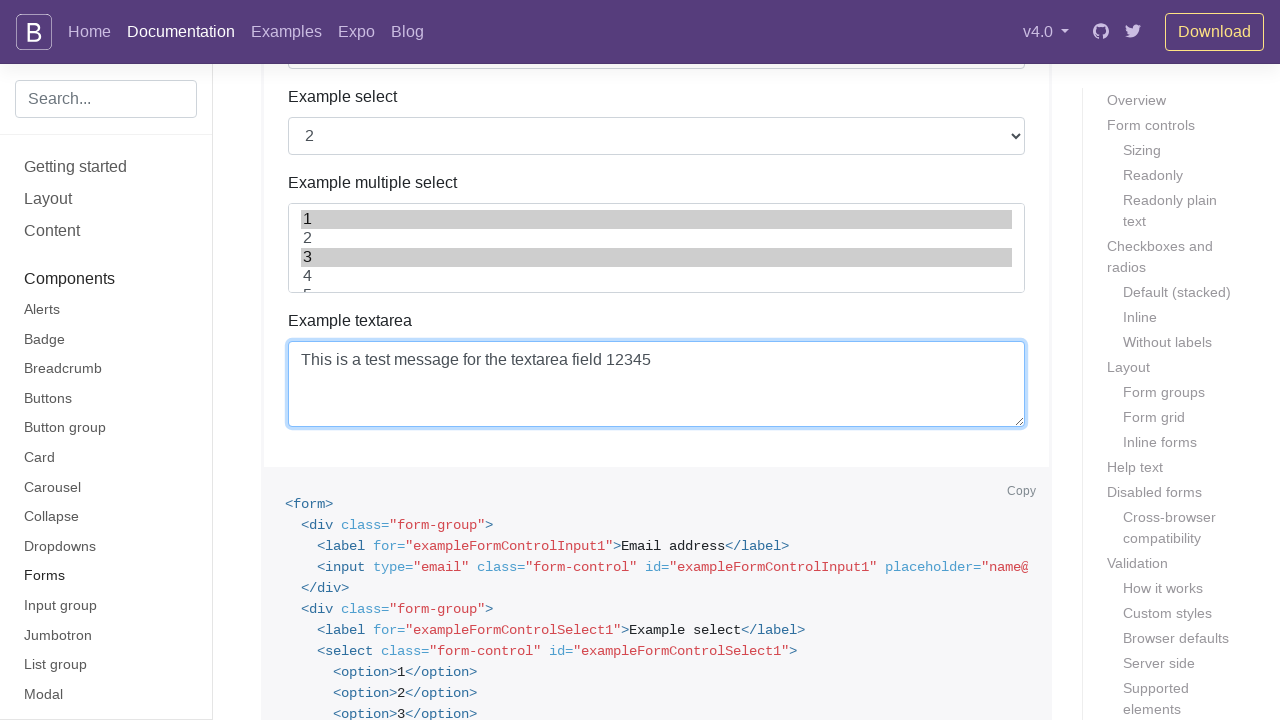

Checked the default checkbox at (295, 360) on #defaultCheck1
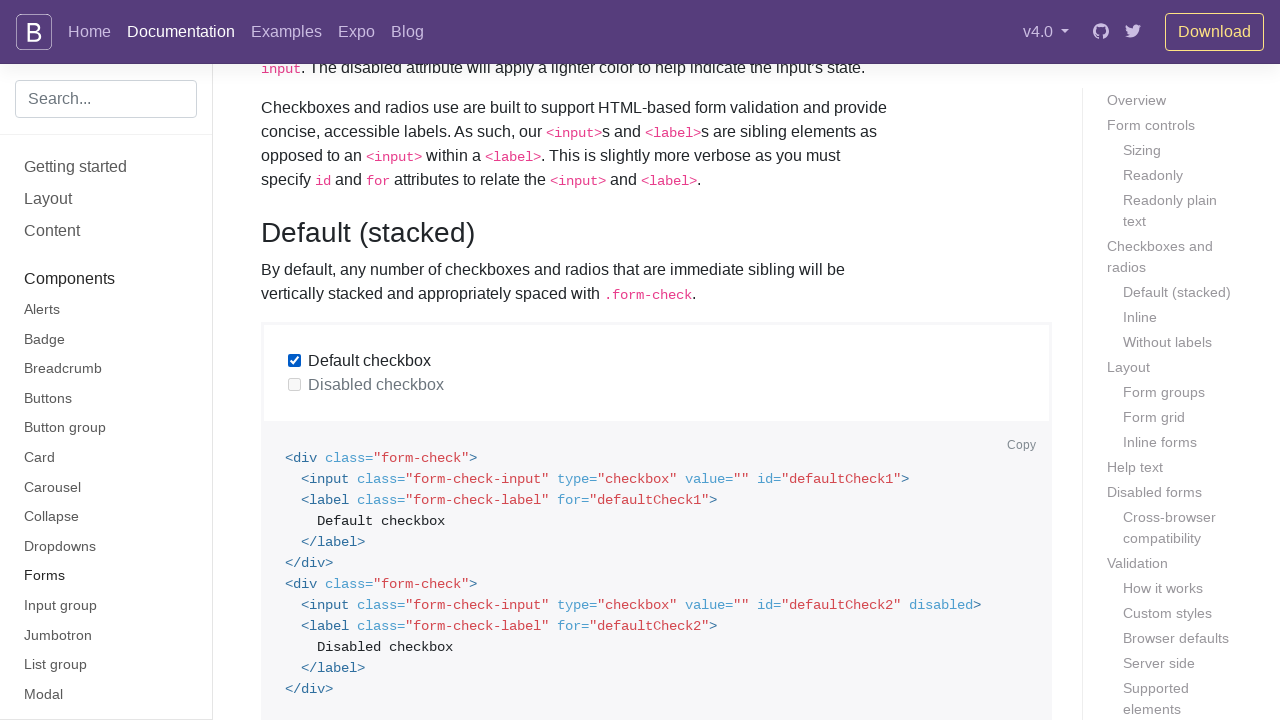

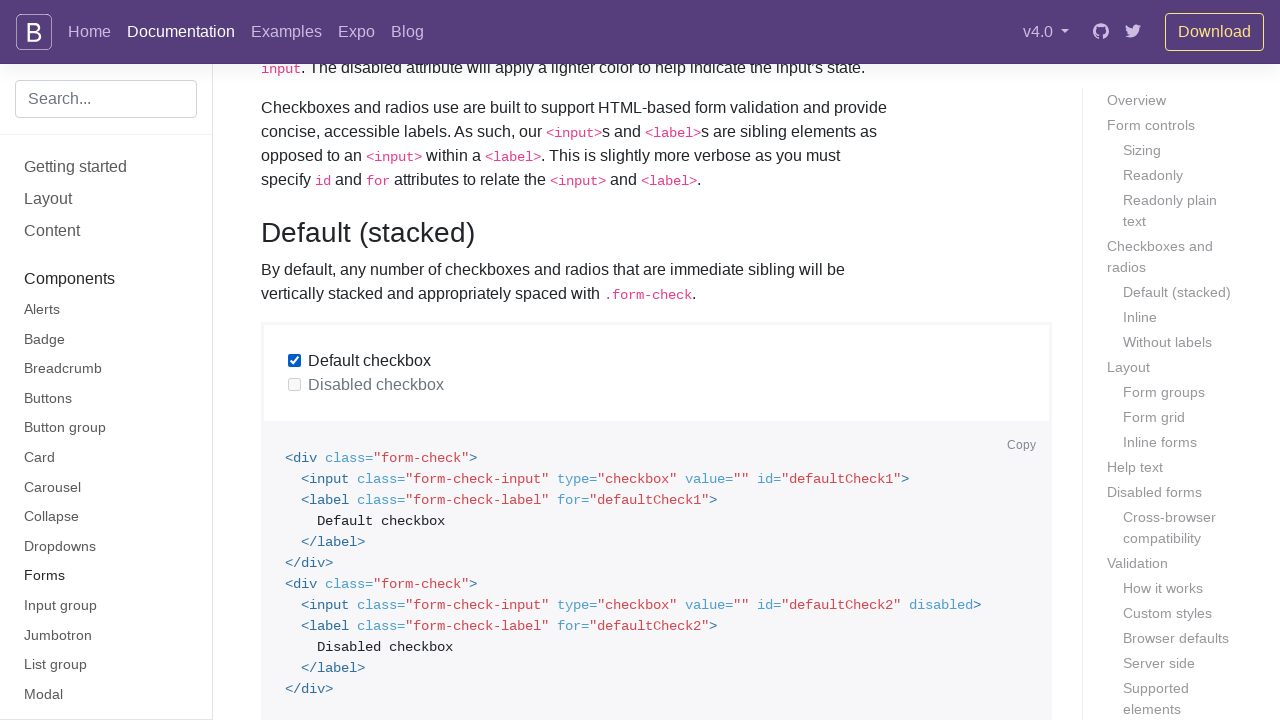